Tests that the complete all checkbox updates its state when individual items are completed or cleared.

Starting URL: https://demo.playwright.dev/todomvc

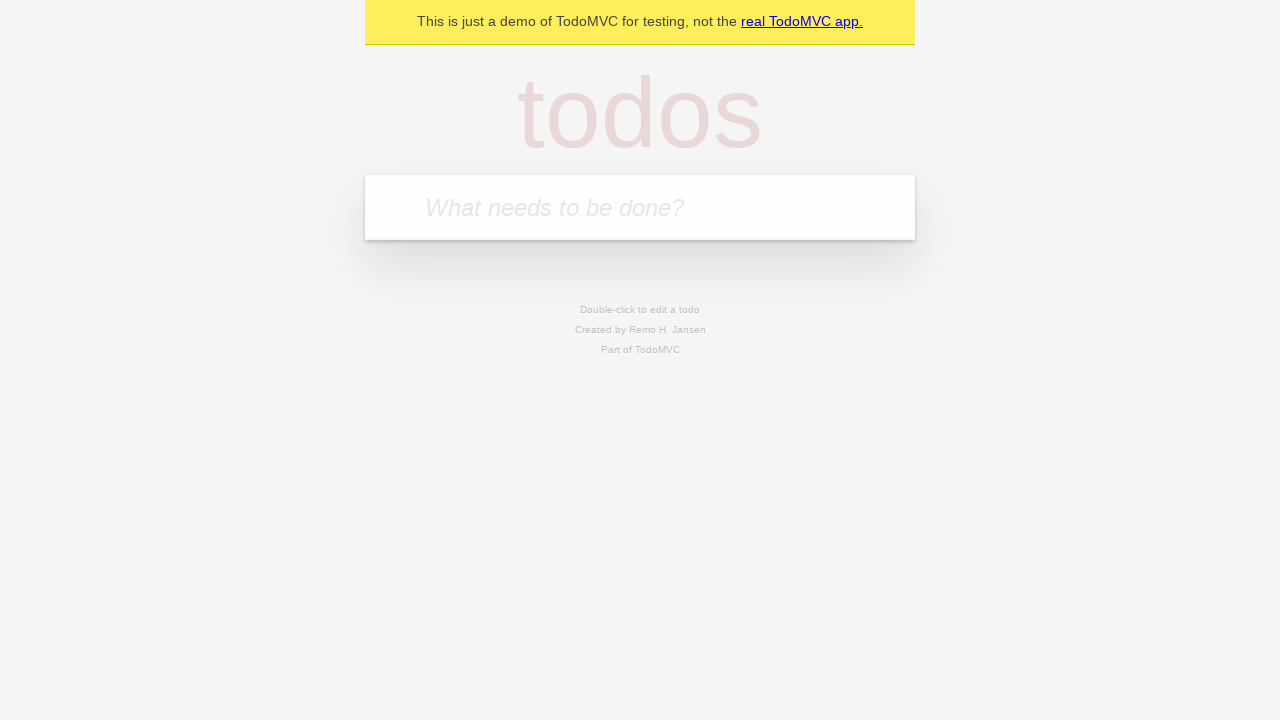

Filled todo input with 'buy some cheese' on internal:attr=[placeholder="What needs to be done?"i]
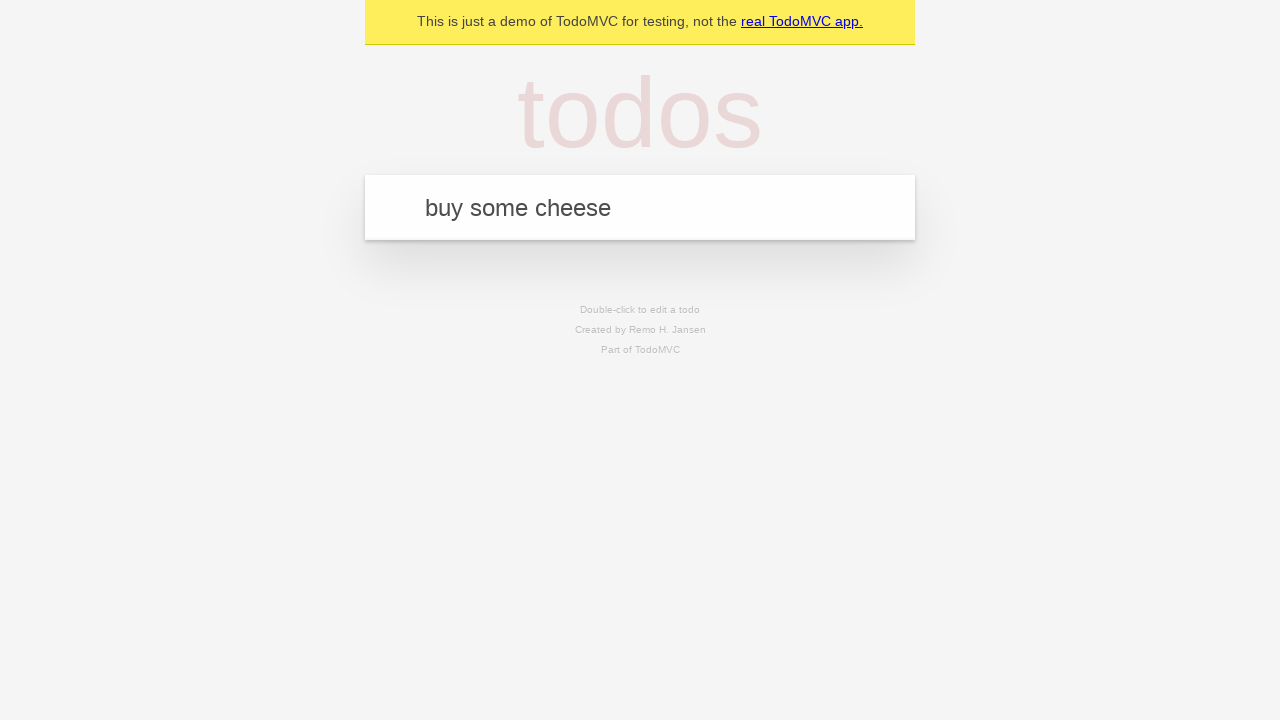

Pressed Enter to add first todo on internal:attr=[placeholder="What needs to be done?"i]
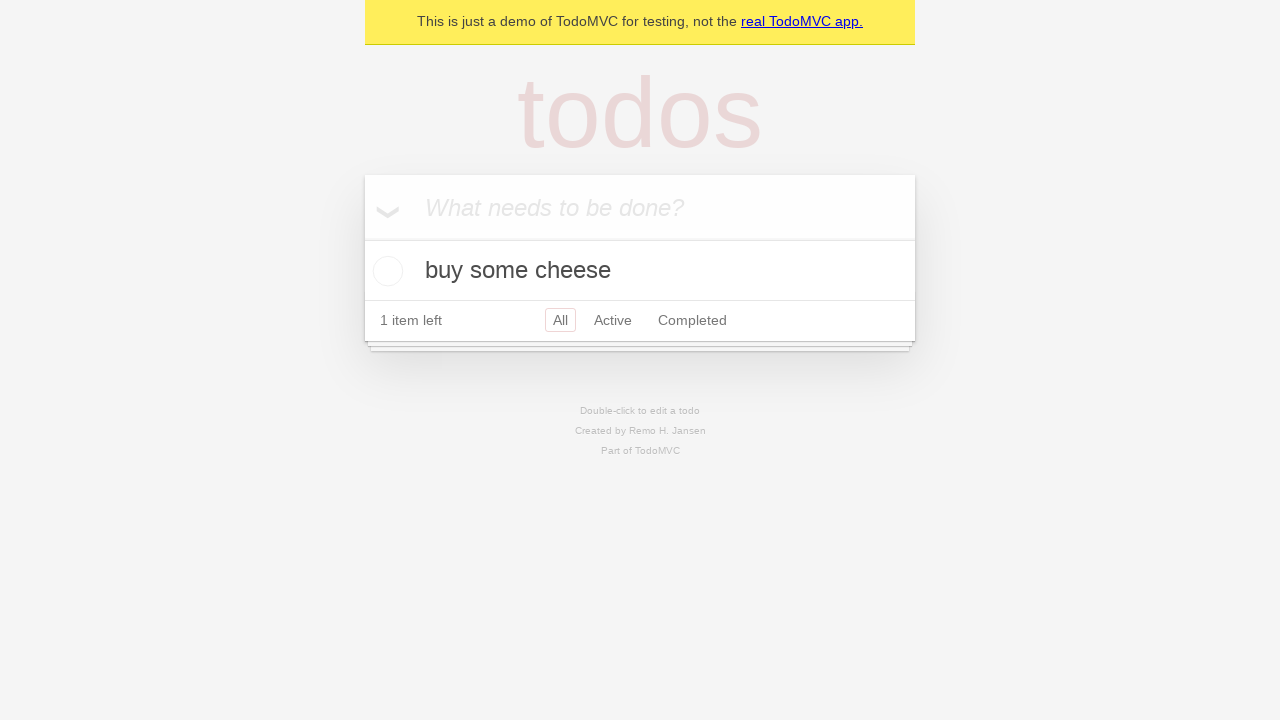

Filled todo input with 'feed the cat' on internal:attr=[placeholder="What needs to be done?"i]
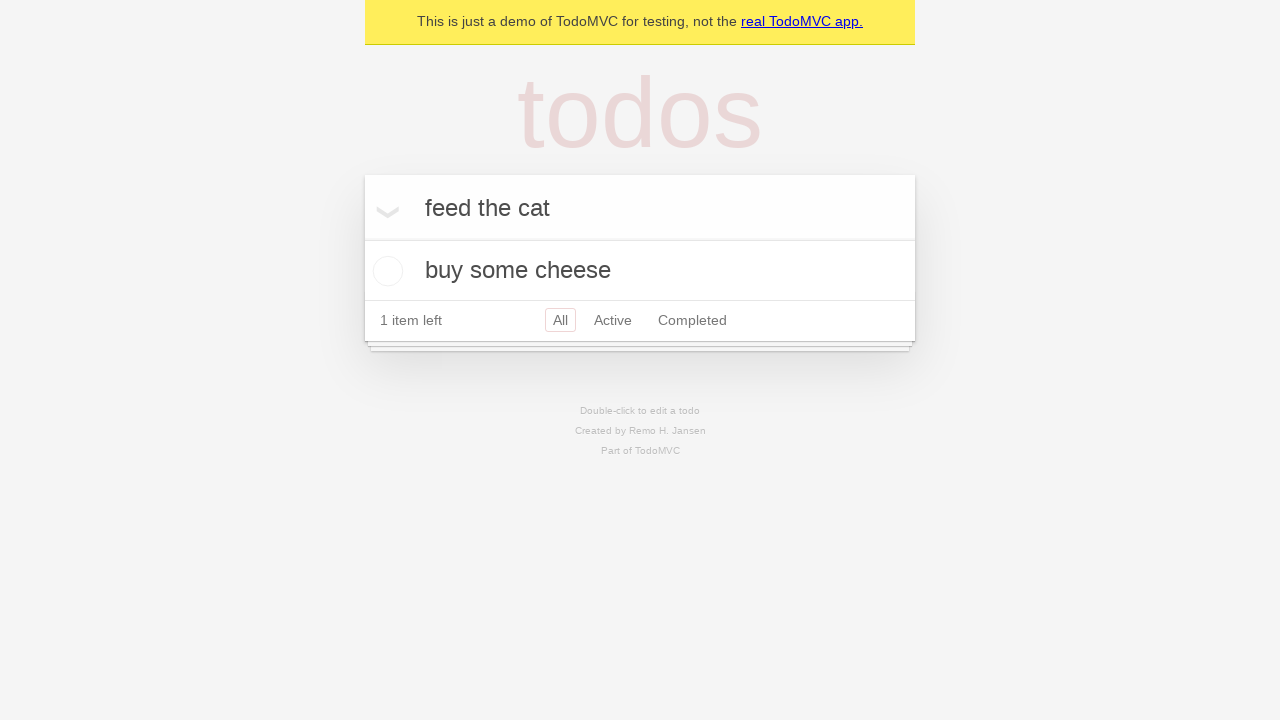

Pressed Enter to add second todo on internal:attr=[placeholder="What needs to be done?"i]
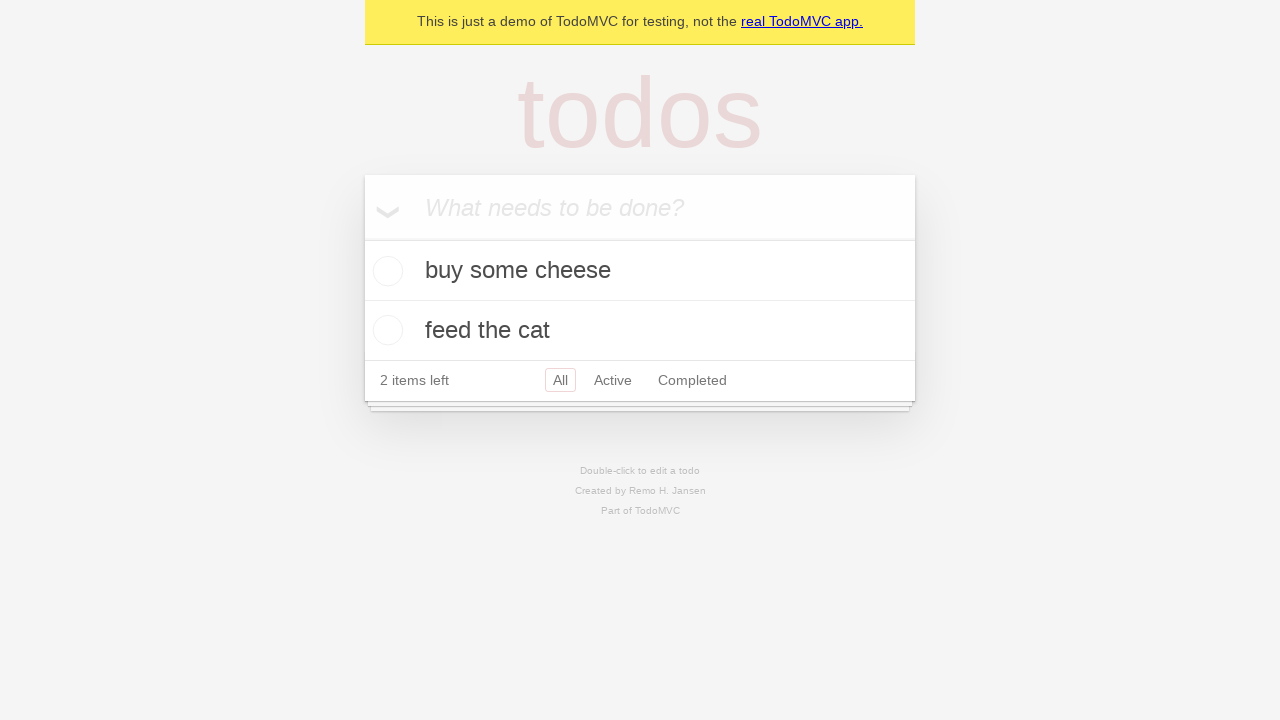

Filled todo input with 'book a doctors appointment' on internal:attr=[placeholder="What needs to be done?"i]
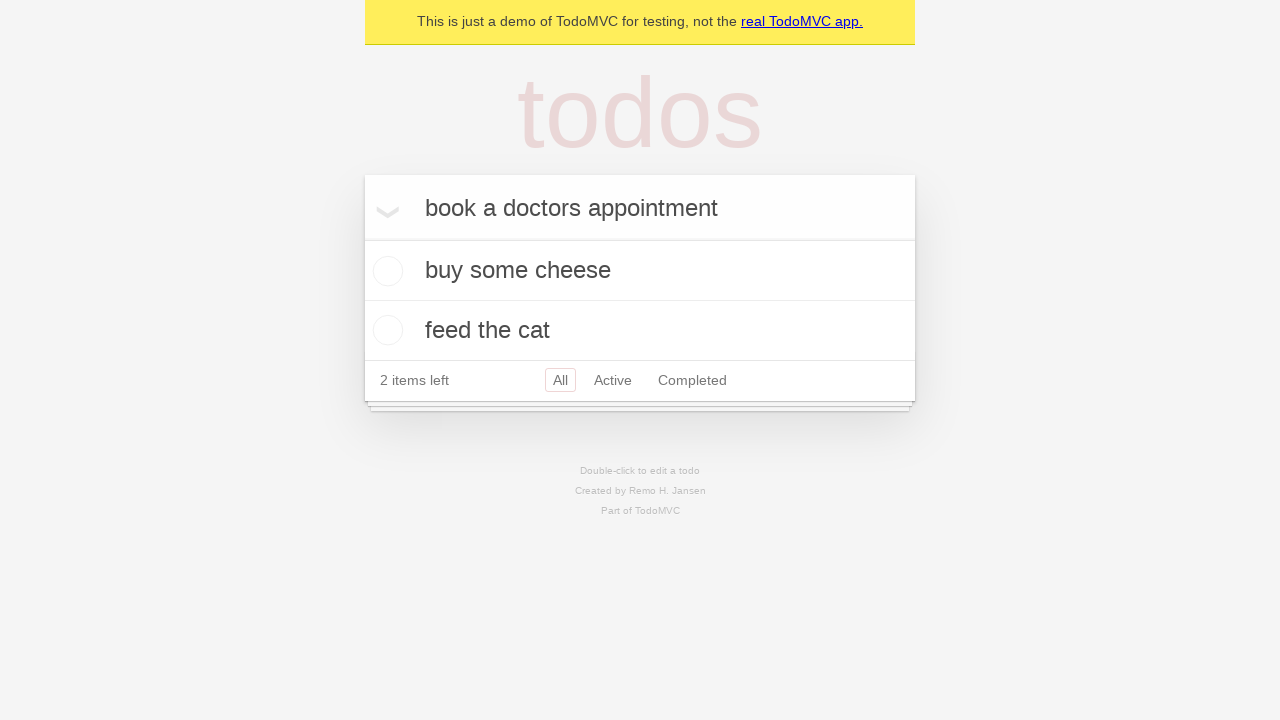

Pressed Enter to add third todo on internal:attr=[placeholder="What needs to be done?"i]
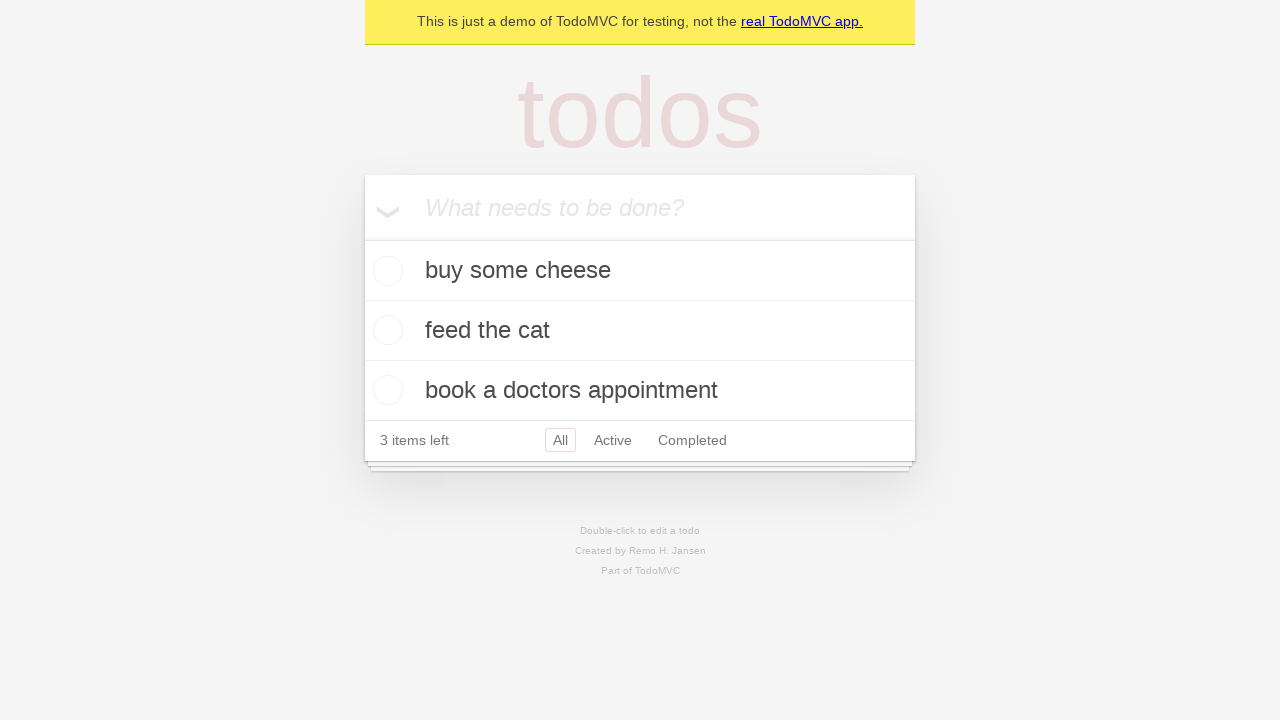

Checked 'Mark all as complete' checkbox to complete all todos at (362, 238) on internal:label="Mark all as complete"i
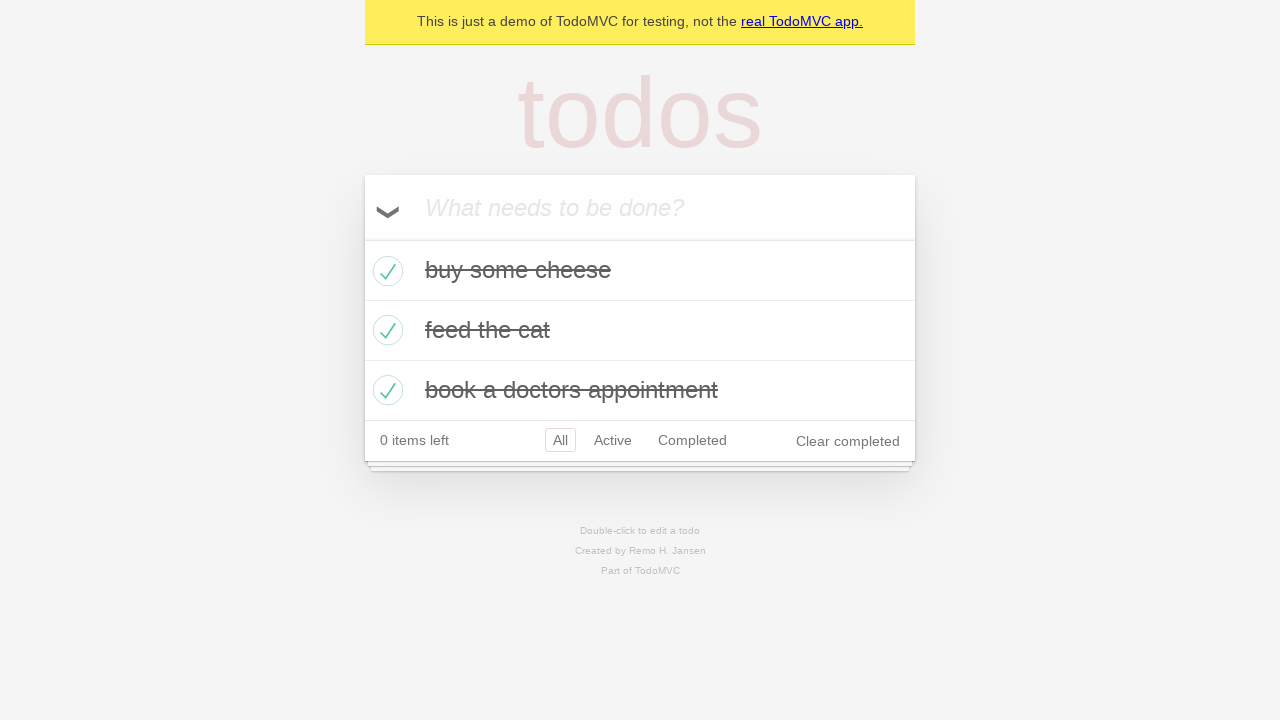

Unchecked the first todo item at (385, 271) on internal:testid=[data-testid="todo-item"s] >> nth=0 >> internal:role=checkbox
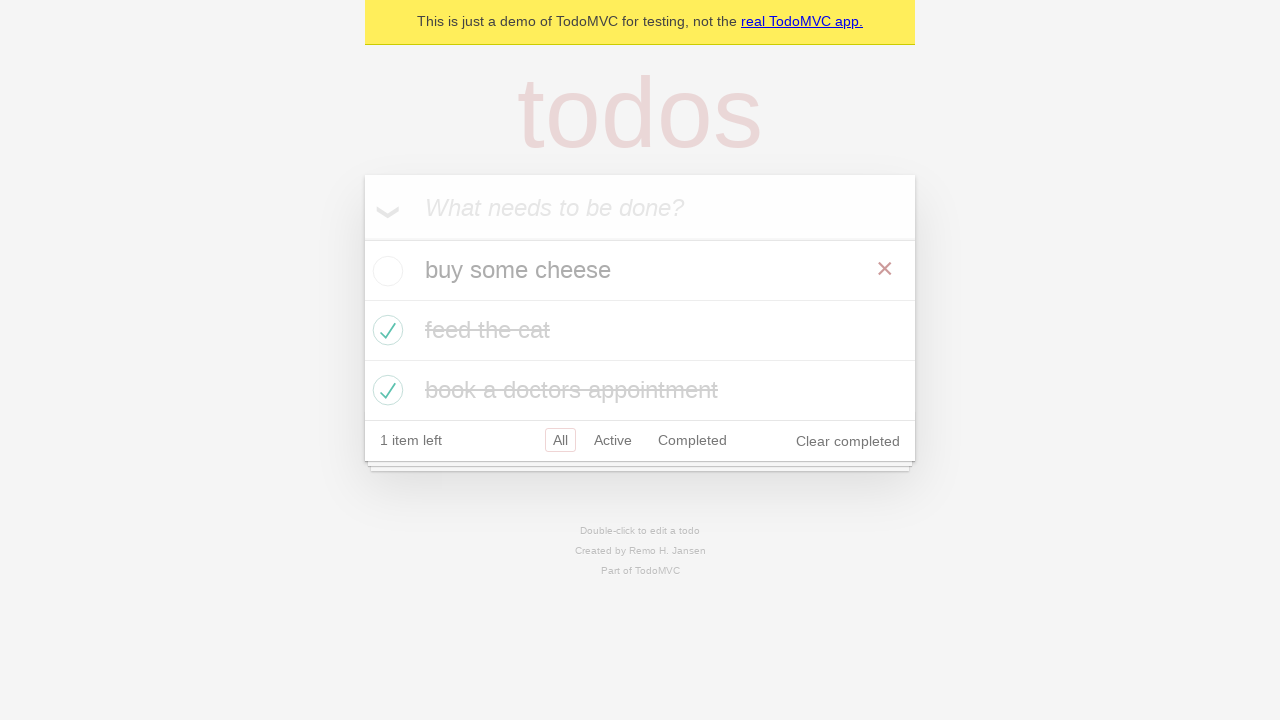

Checked the first todo item again at (385, 271) on internal:testid=[data-testid="todo-item"s] >> nth=0 >> internal:role=checkbox
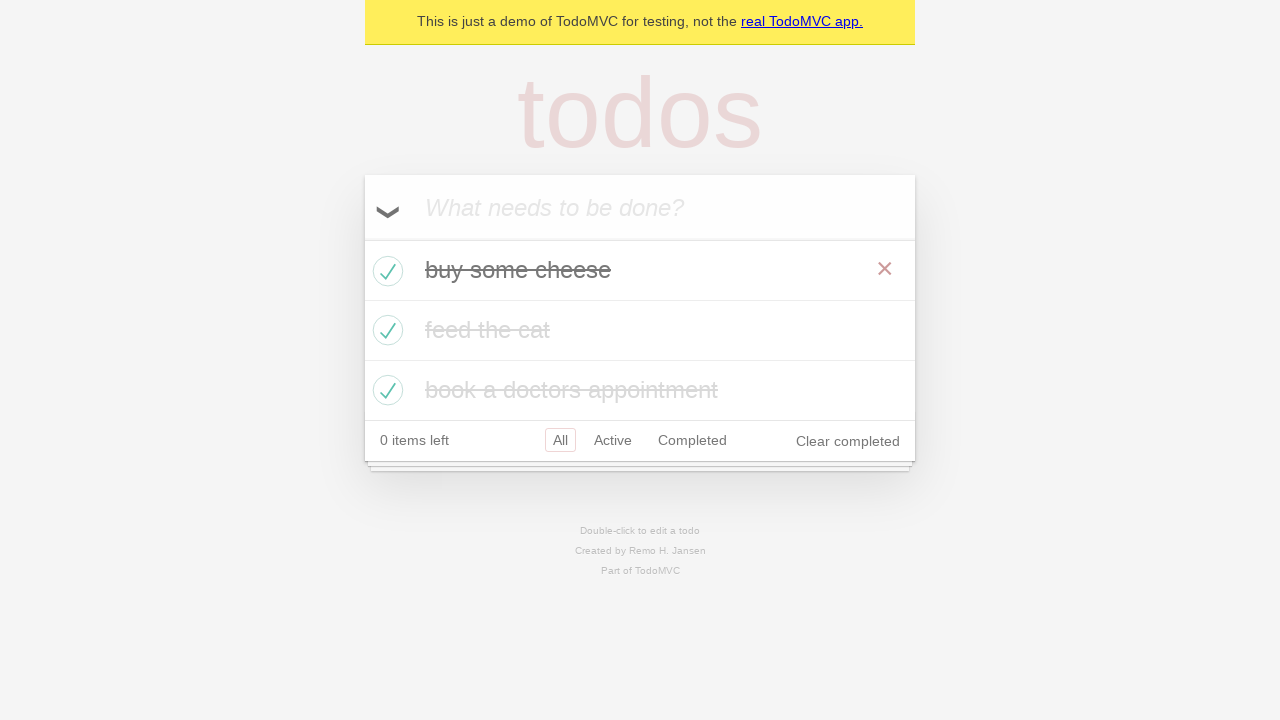

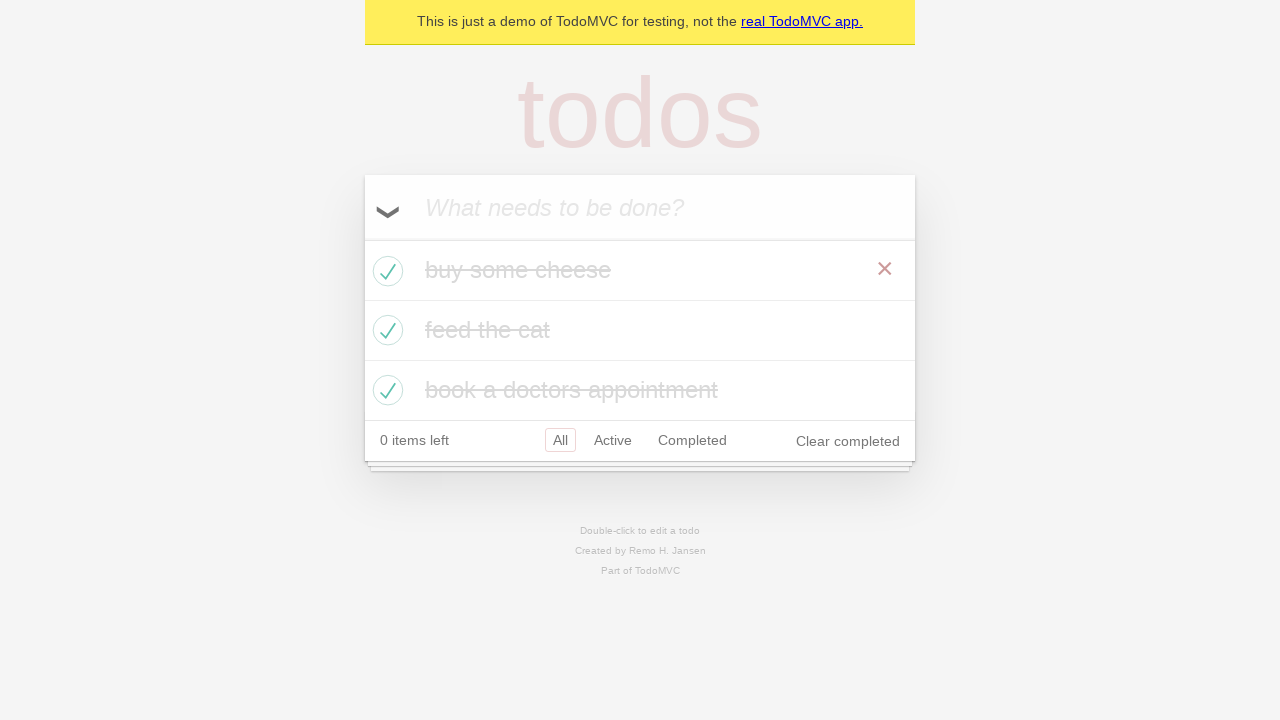